Tests browser window handling by clicking a Twitter link that opens in a new window/tab, switching to the child window, closing it, and switching back to the parent window.

Starting URL: https://opensource-demo.orangehrmlive.com/

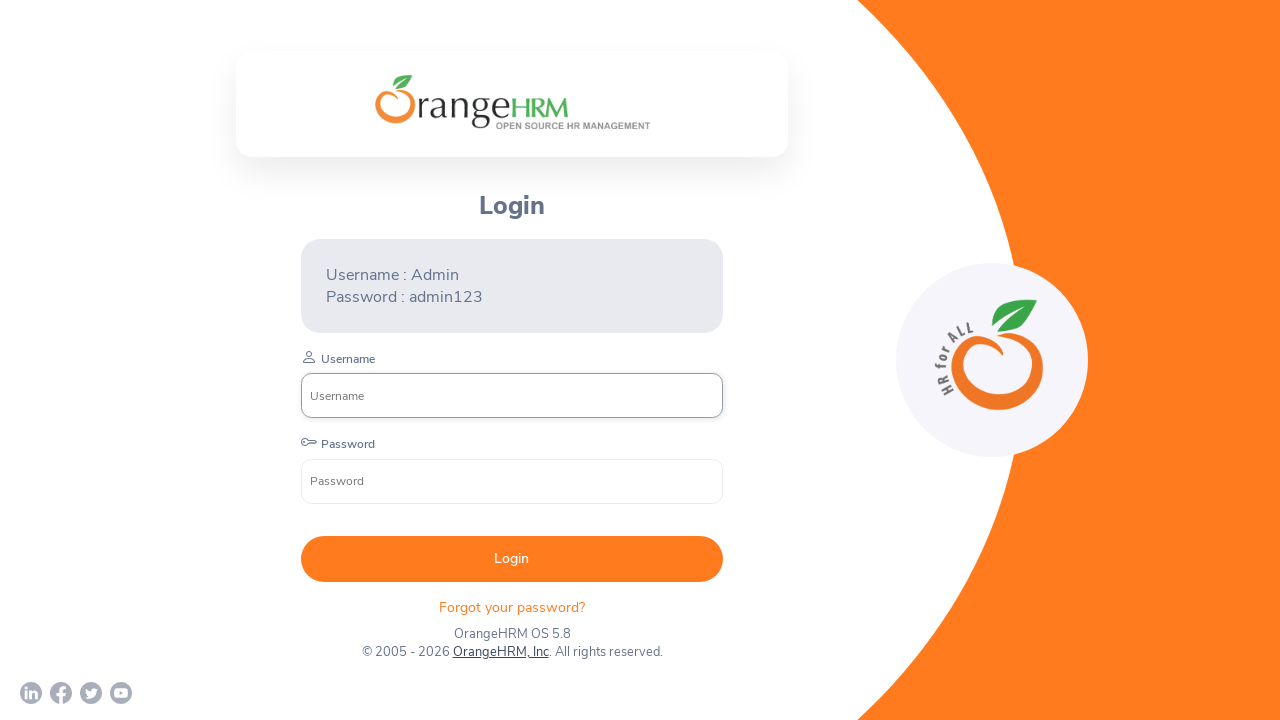

Waited for page to load with networkidle state
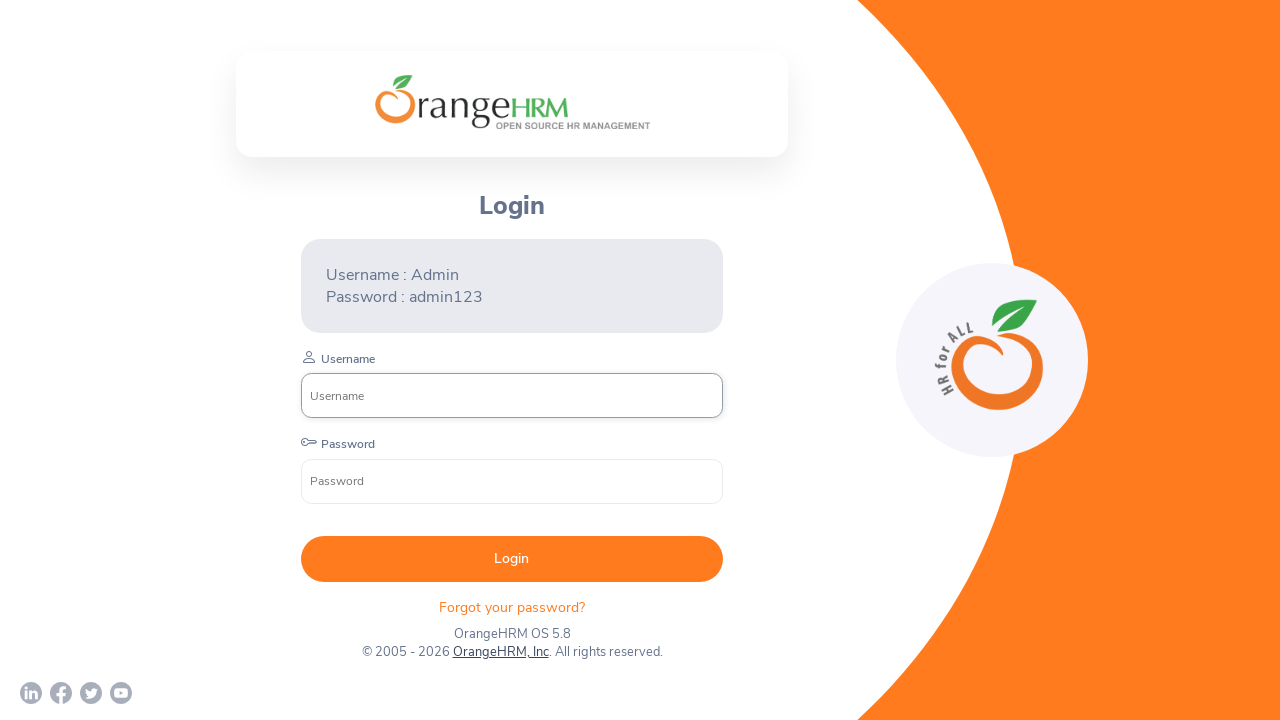

Clicked Twitter link which opened in a new window/tab at (91, 693) on a[href*='twitter']
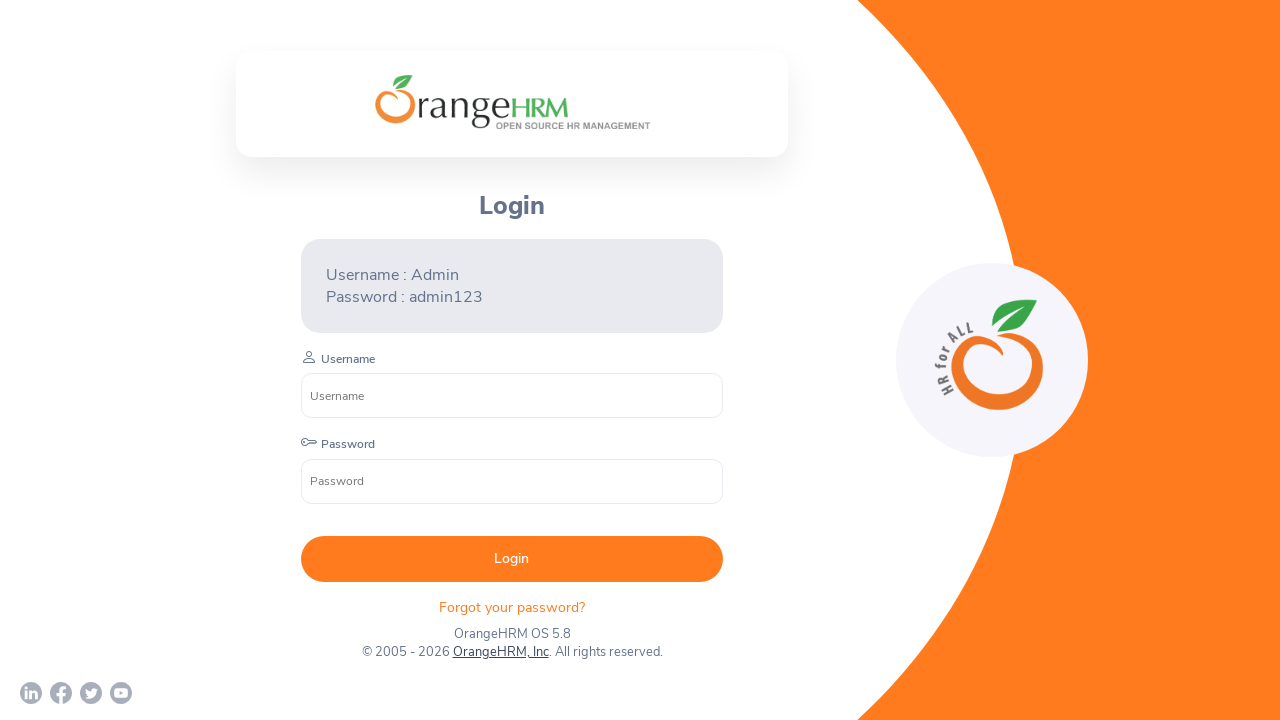

Switched to child window/tab
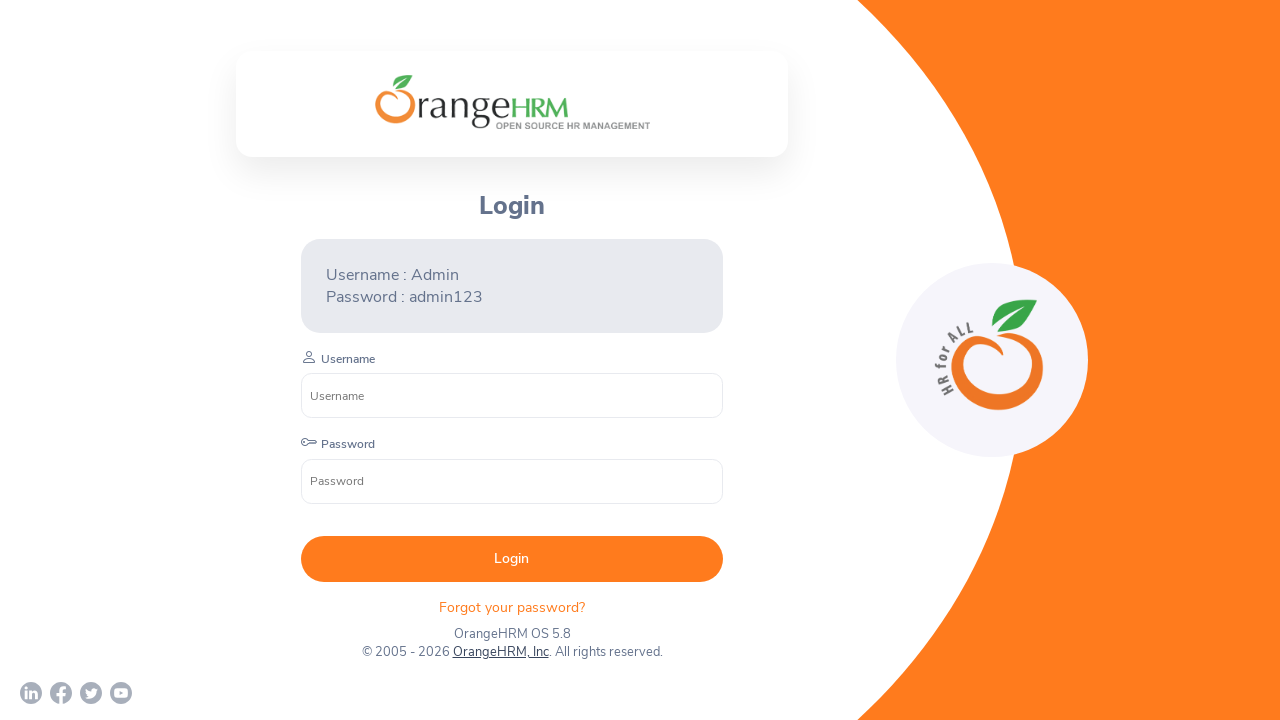

Child page loaded with domcontentloaded state
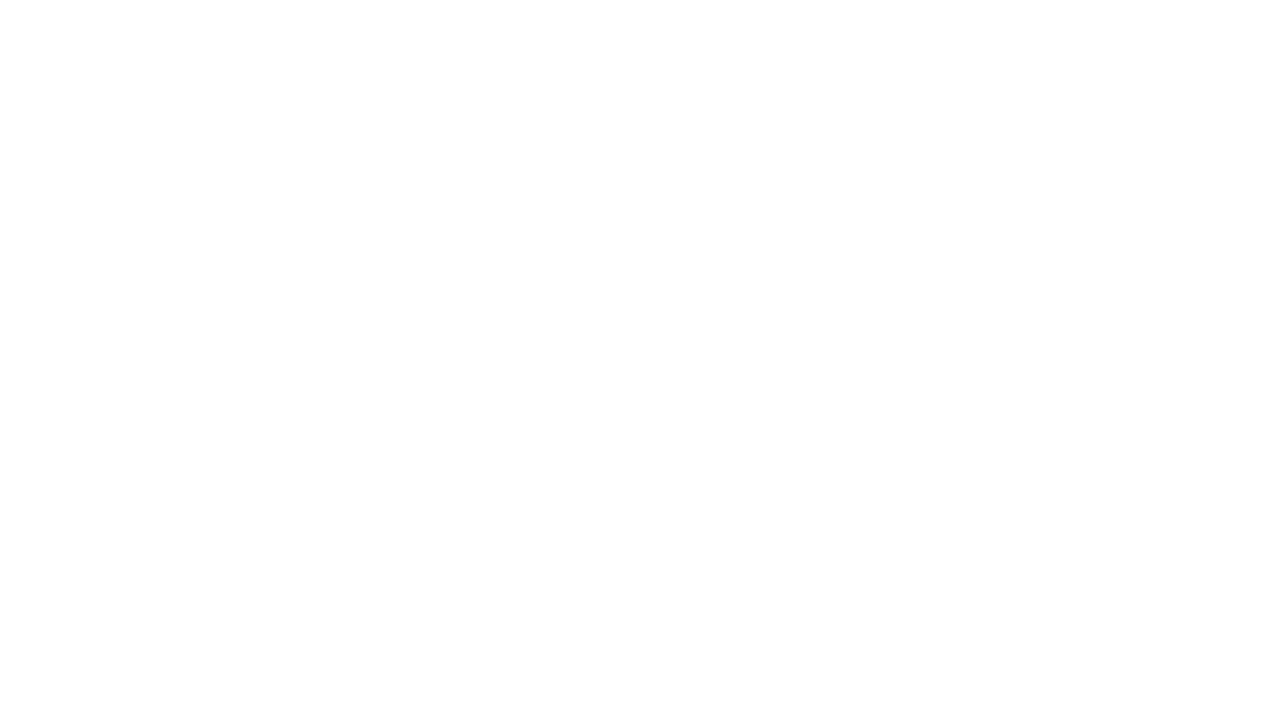

Verified child window URL: chrome-error://chromewebdata/
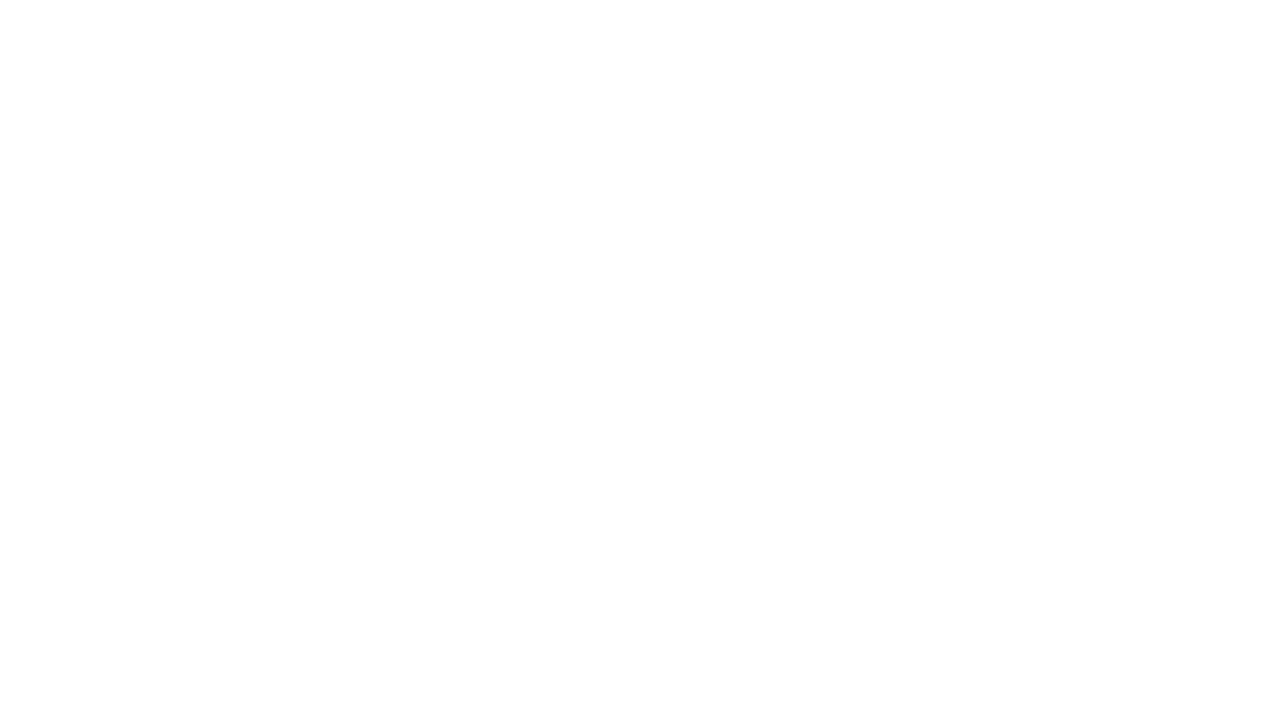

Closed child window/tab
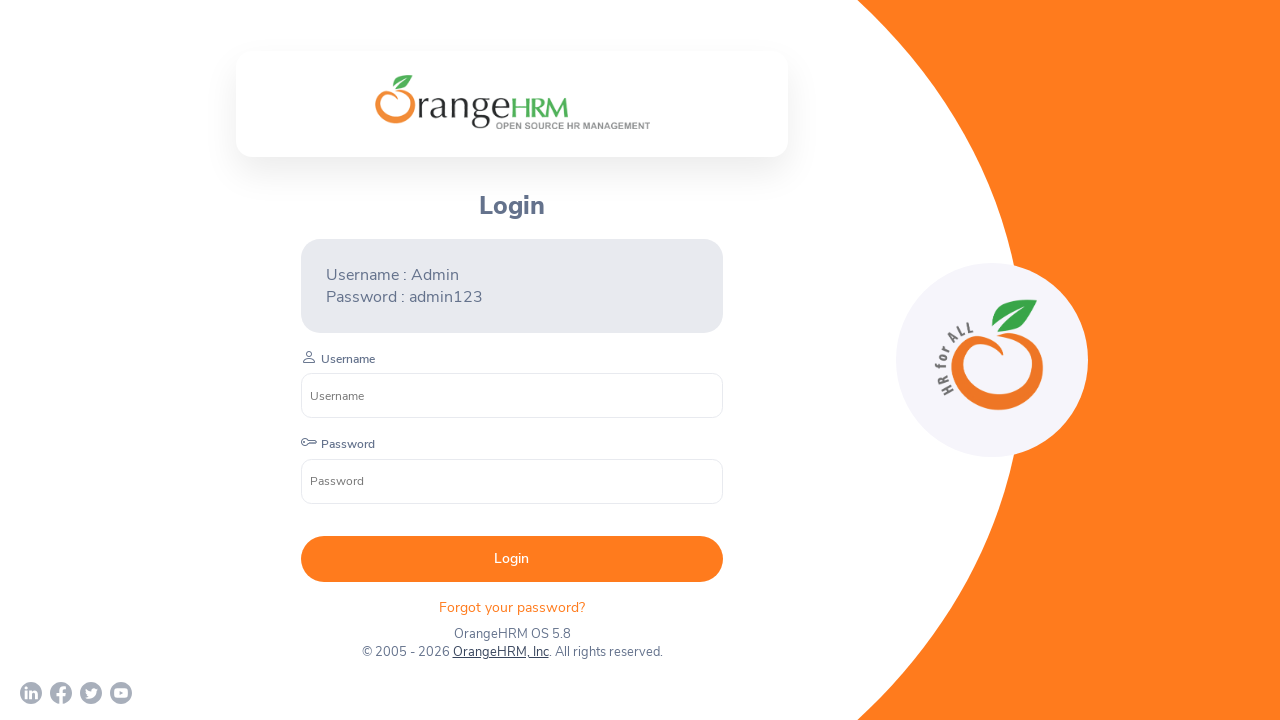

Verified parent window URL: https://opensource-demo.orangehrmlive.com/web/index.php/auth/login
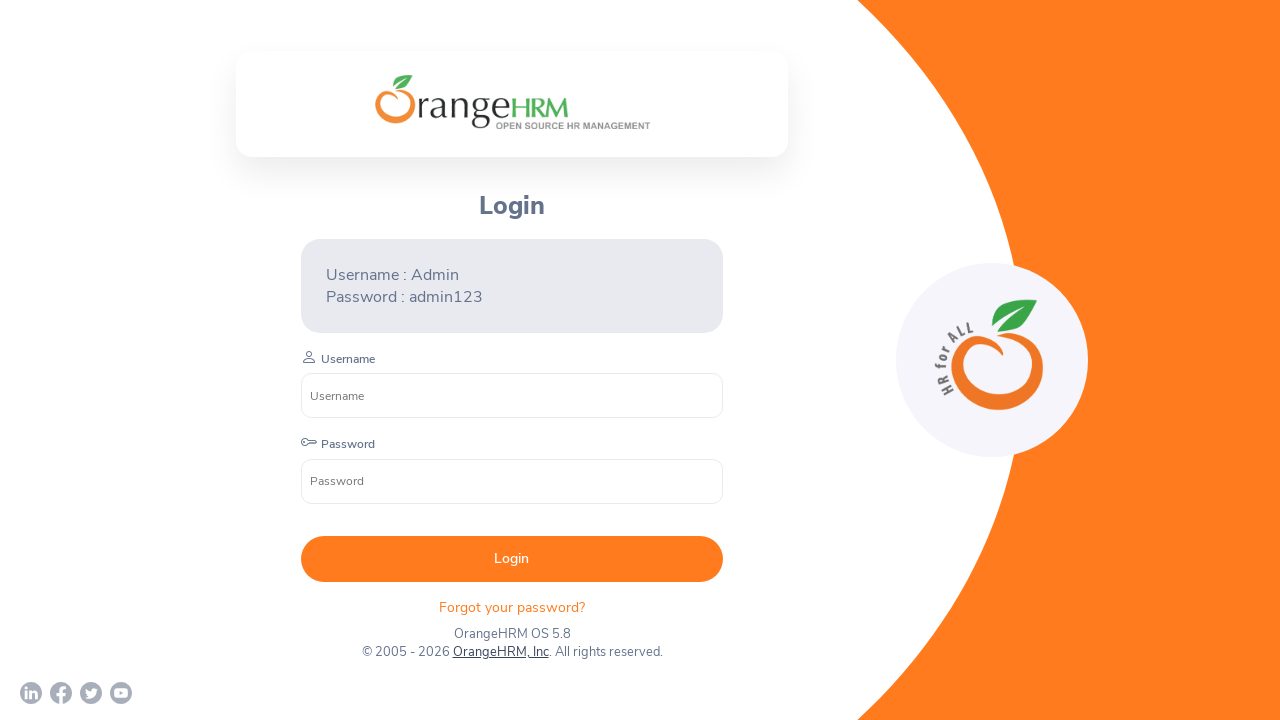

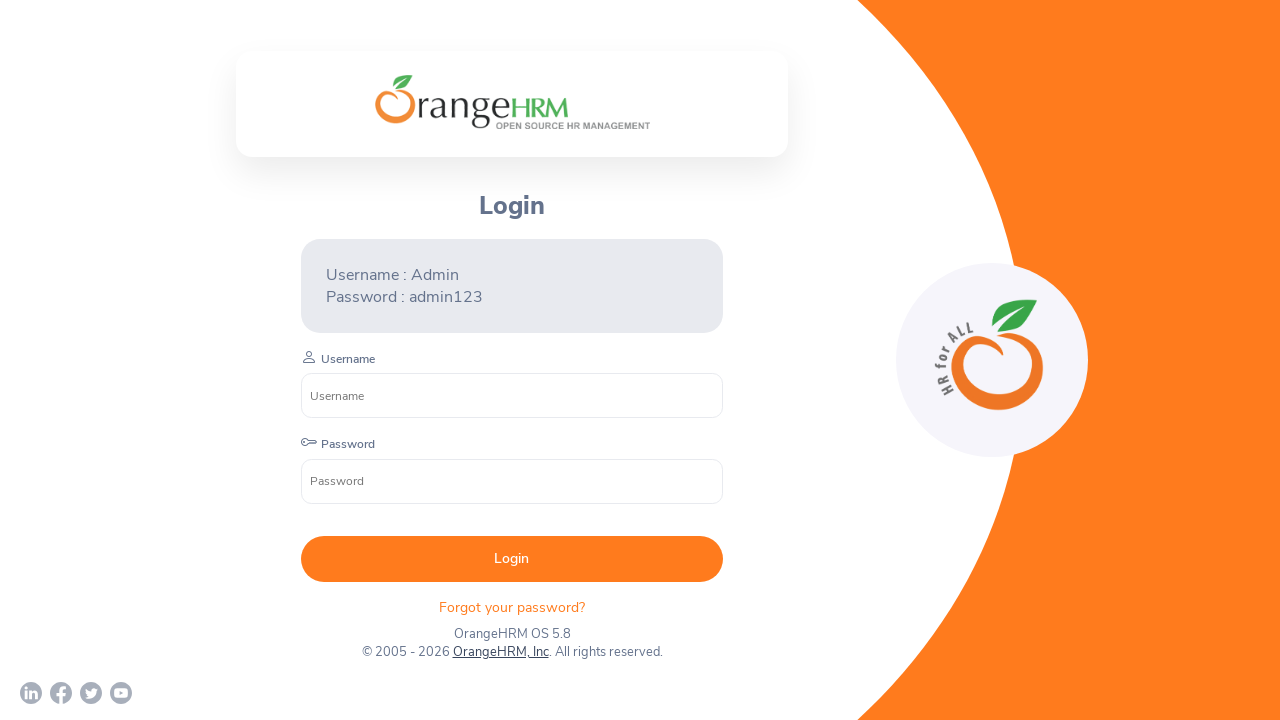